Tests the Dynamic Properties page where elements change state over time (enable/disable, visibility, color changes).

Starting URL: https://demoqa.com

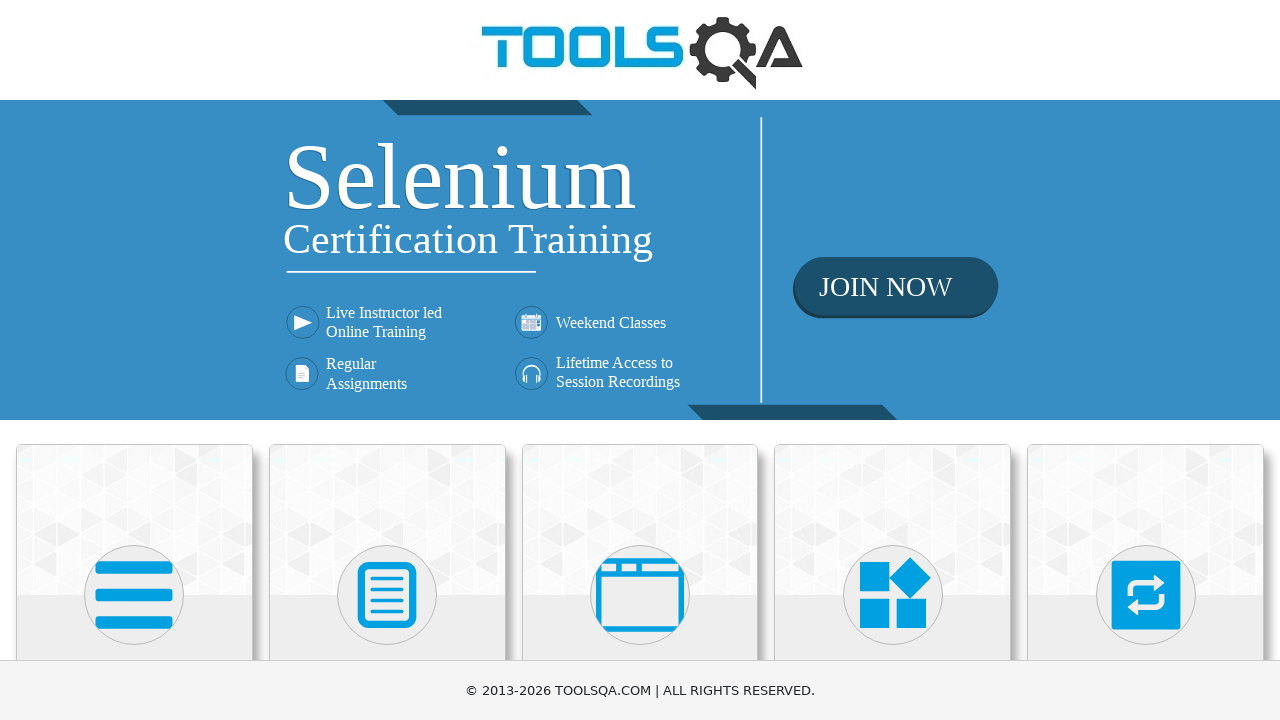

Clicked on Elements section at (134, 360) on internal:text="Elements"i
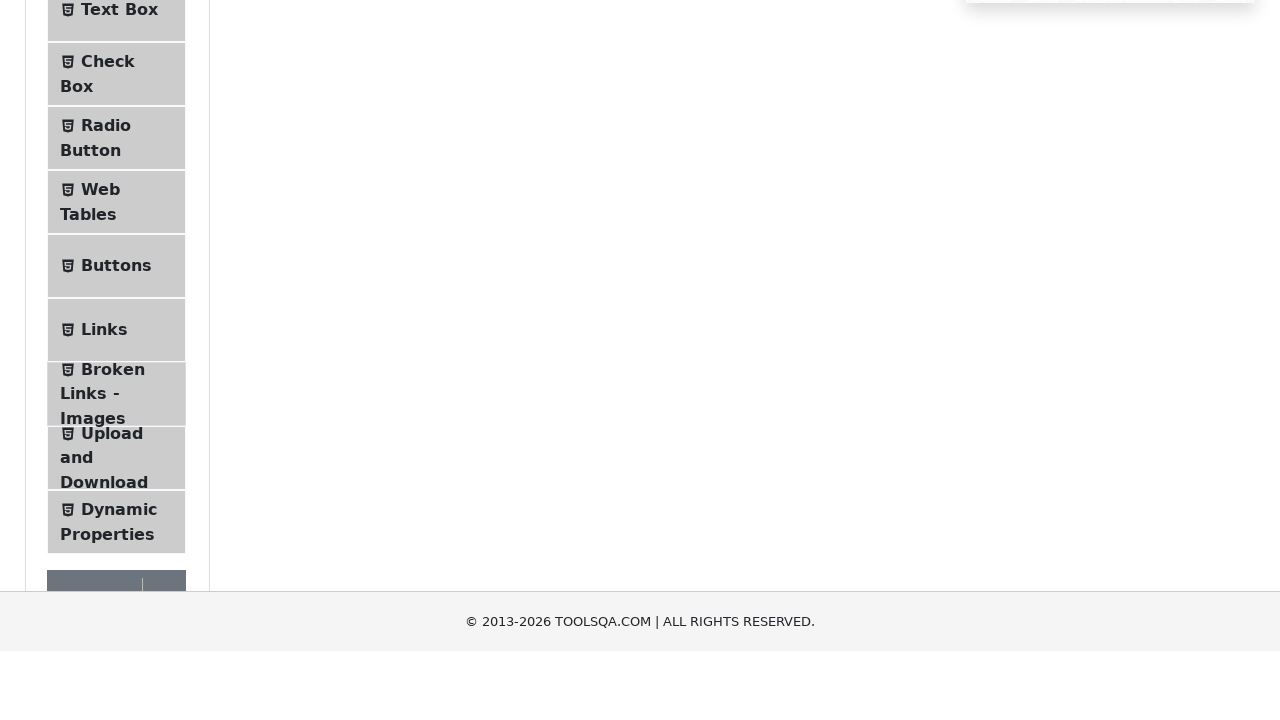

Clicked on Dynamic Properties menu item at (119, 348) on internal:text="Dynamic Properties"s
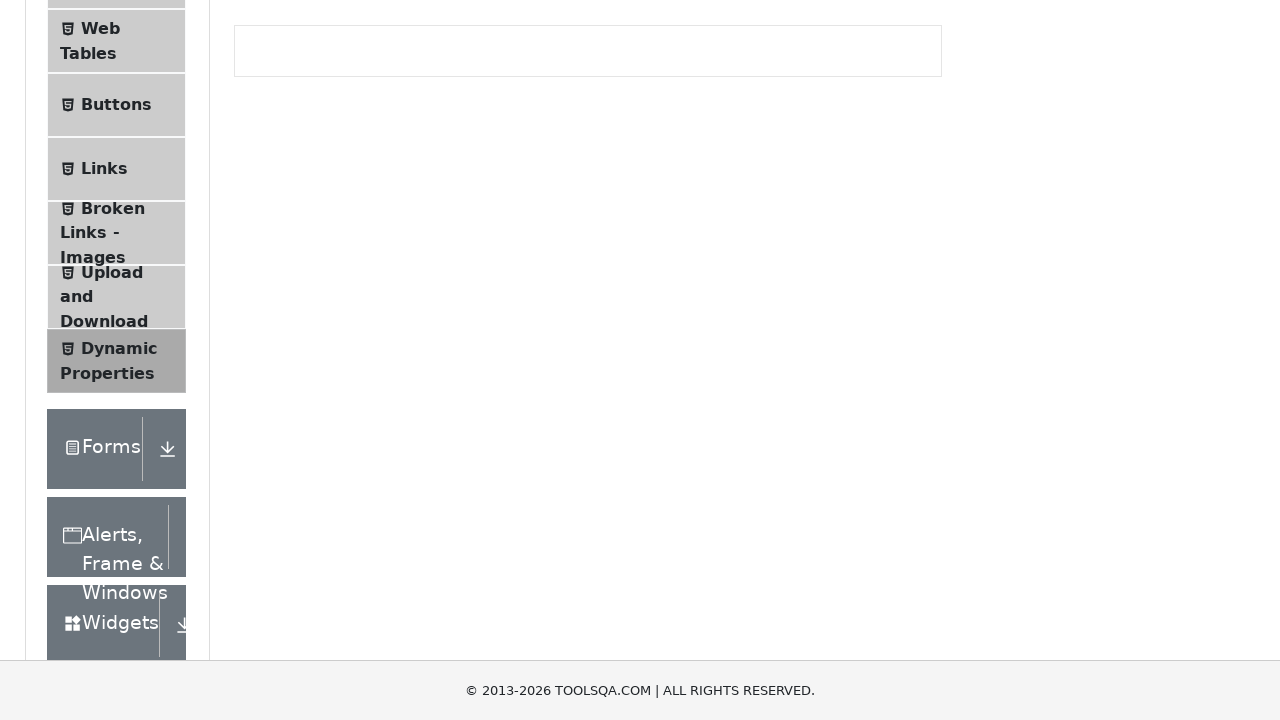

Waited for dynamically enabled button to become visible
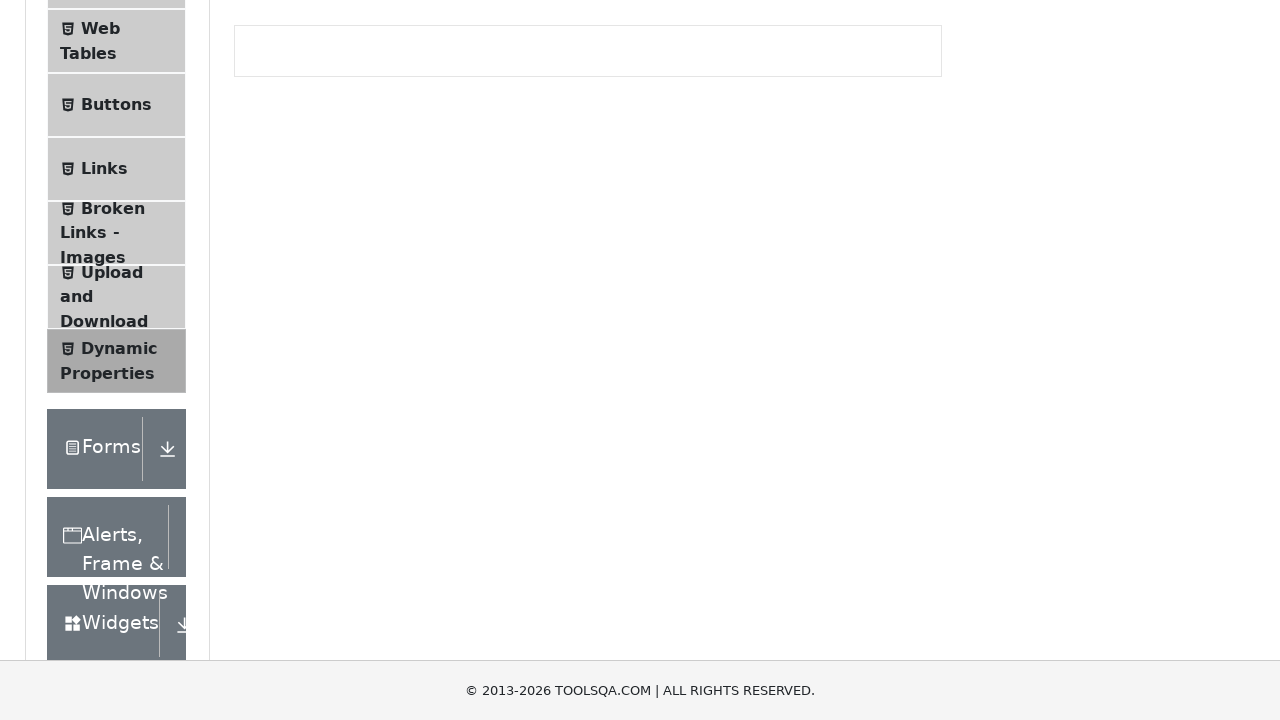

Waited for visible after button to appear
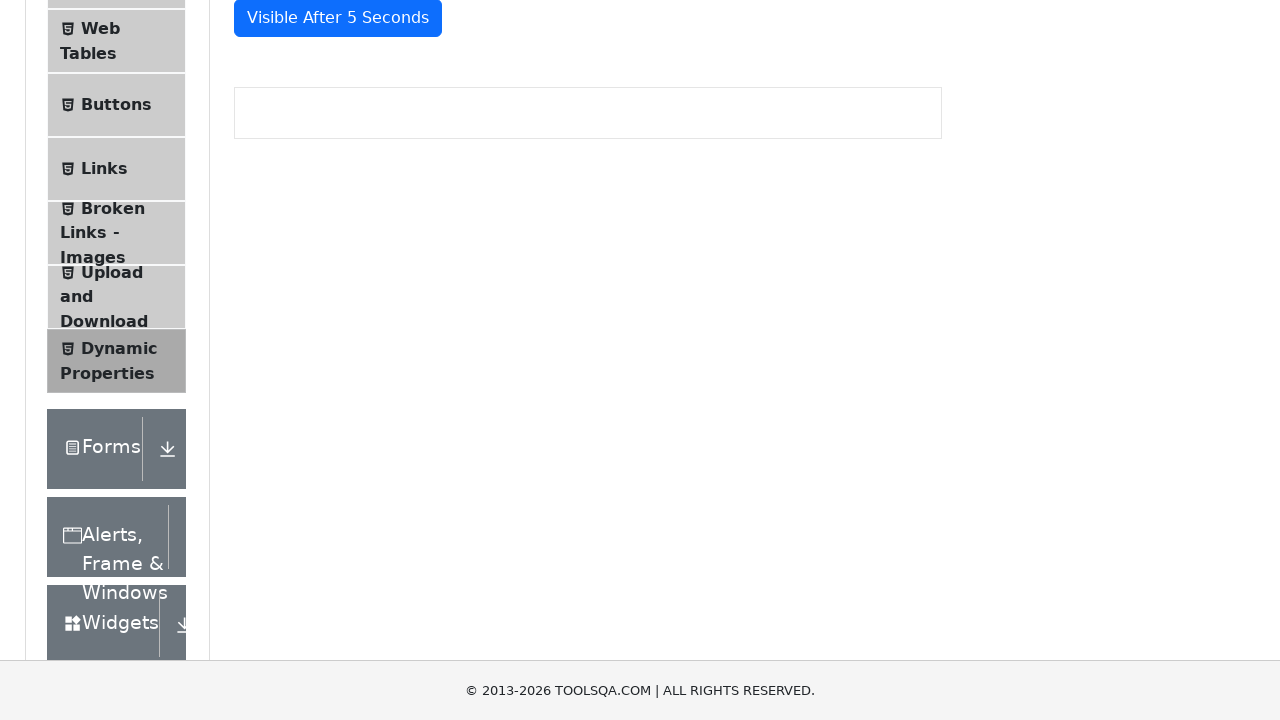

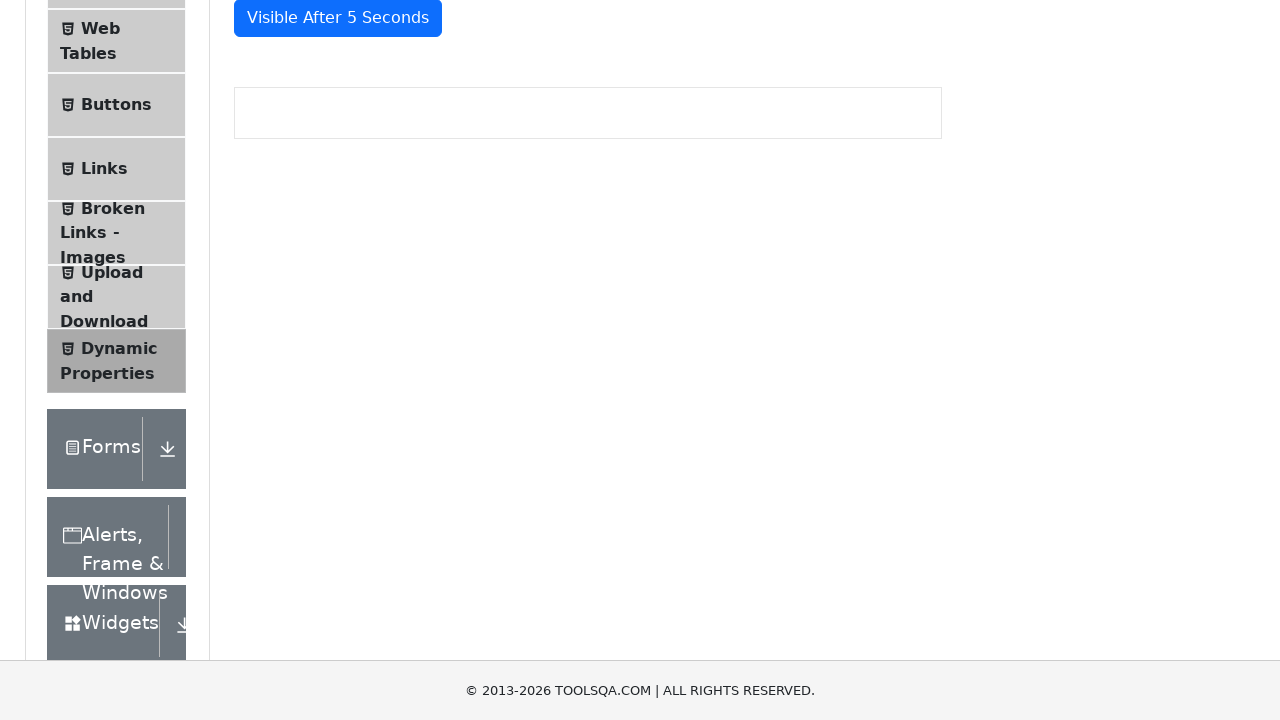